Tests a complete flight booking flow on BlazeDemo, including selecting departure/destination cities, choosing a flight, and filling in passenger and payment details to complete the purchase.

Starting URL: https://blazedemo.com/

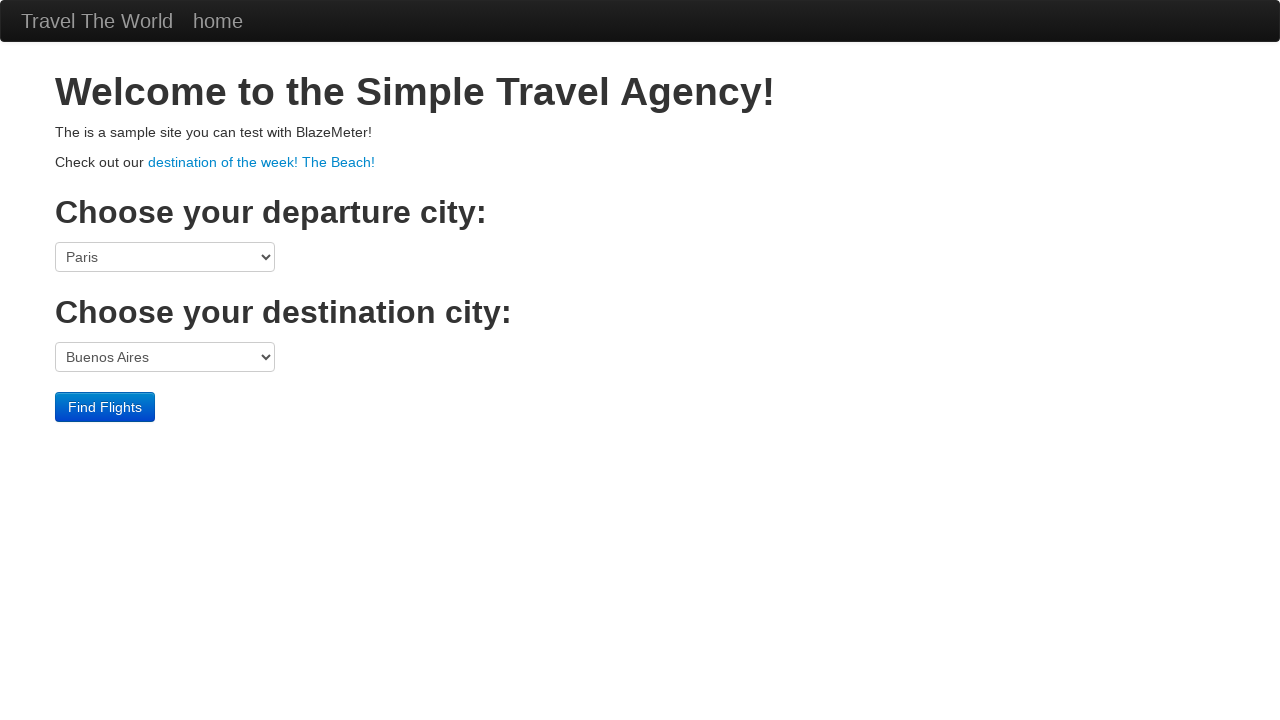

Selected departure city: Philadelphia on select[name='fromPort']
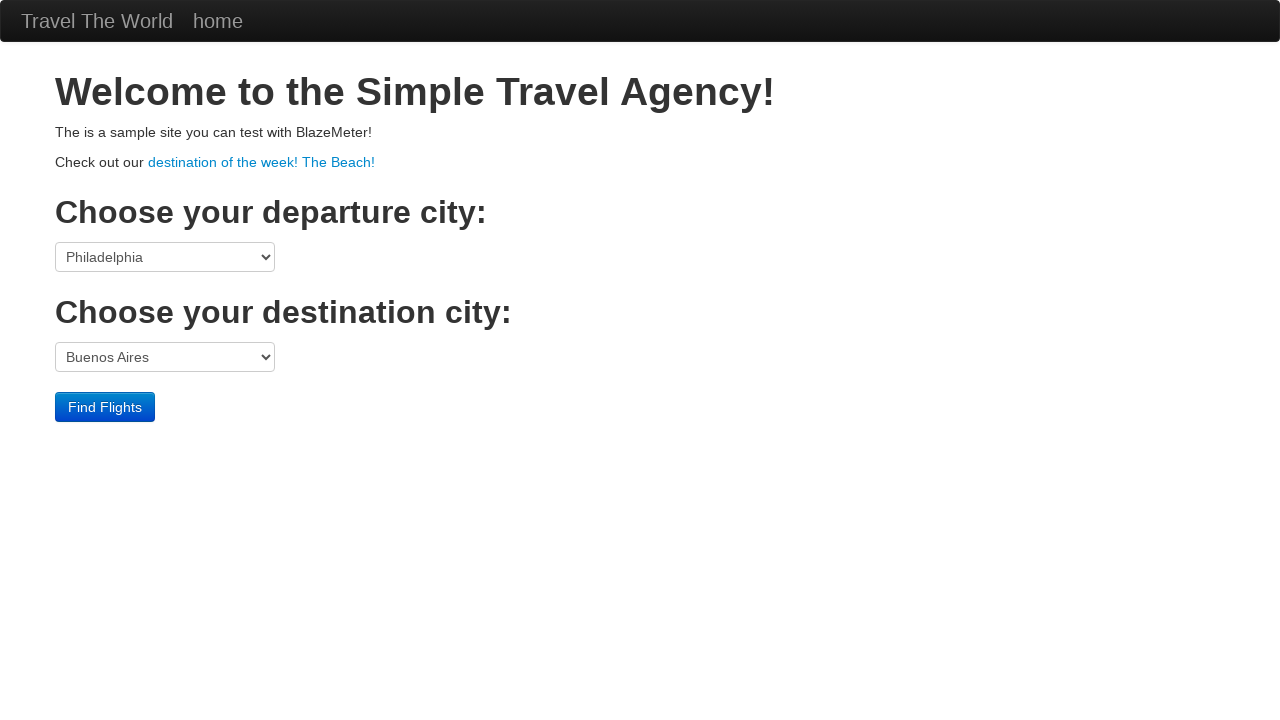

Selected destination city: London on select[name='toPort']
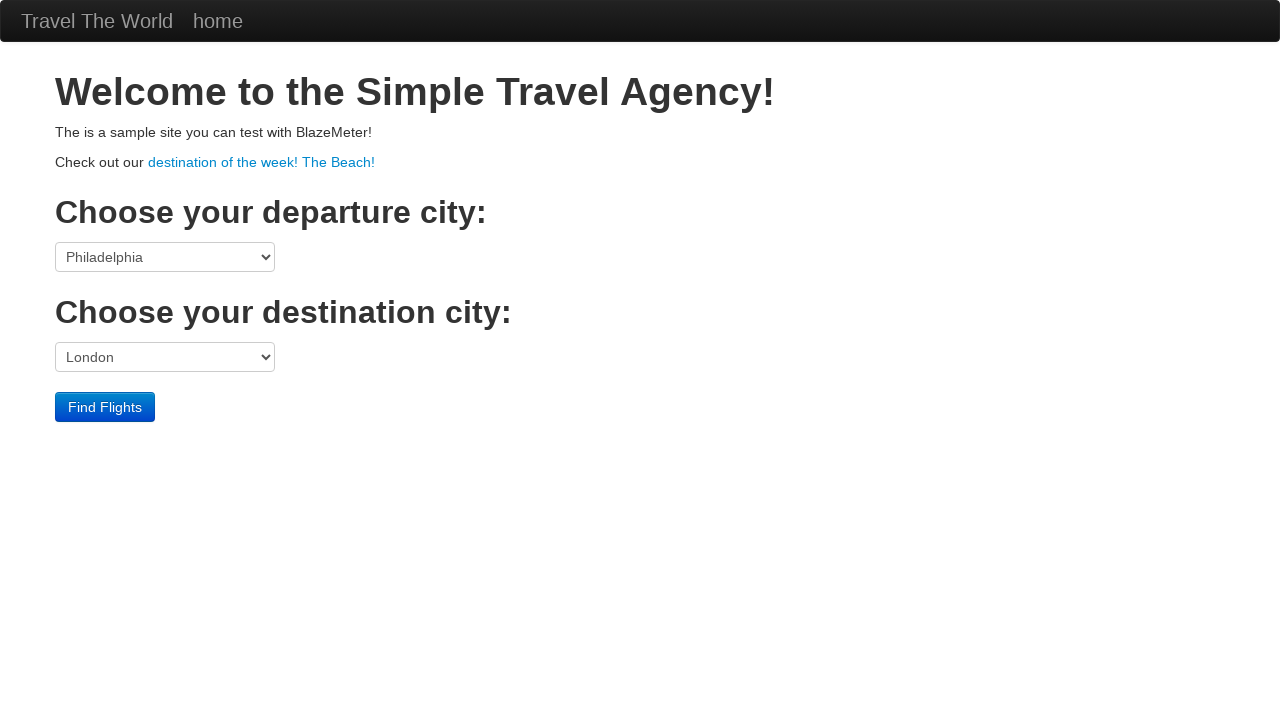

Clicked 'Find Flights' button to search for flights at (105, 407) on input[value='Find Flights']
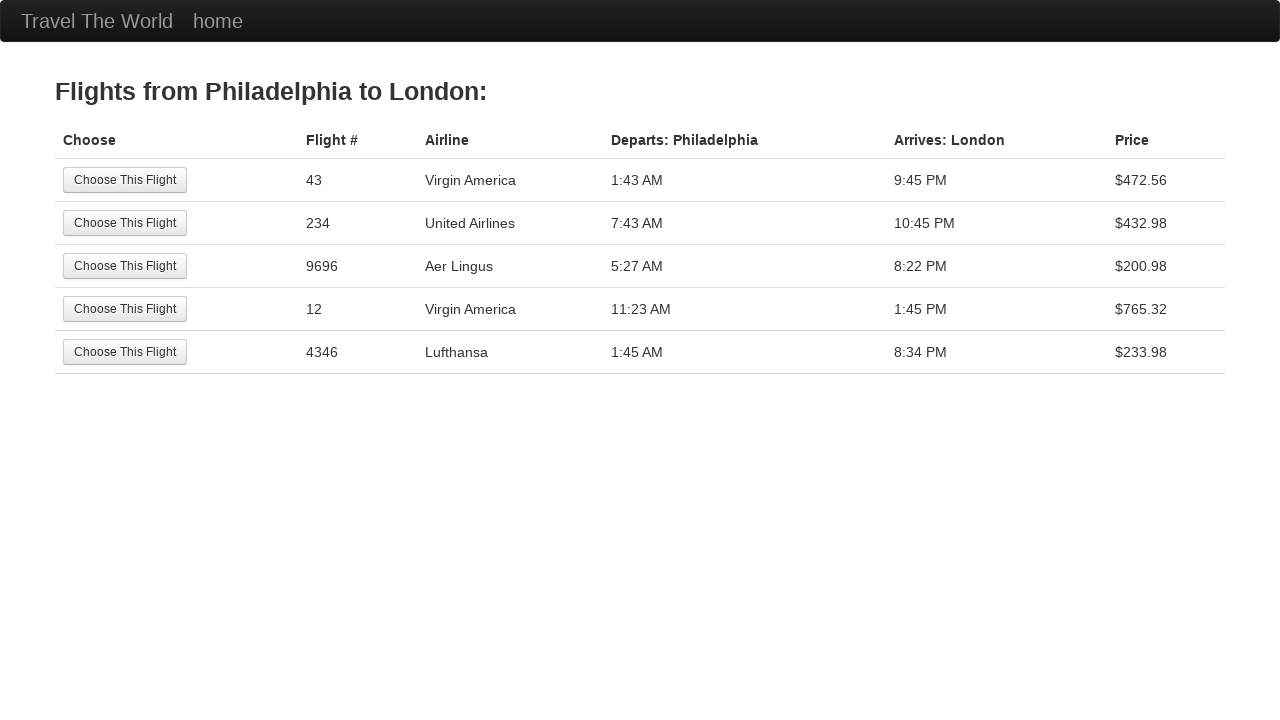

Selected the 5th flight option at (125, 352) on tr:nth-child(5) input[type='submit']
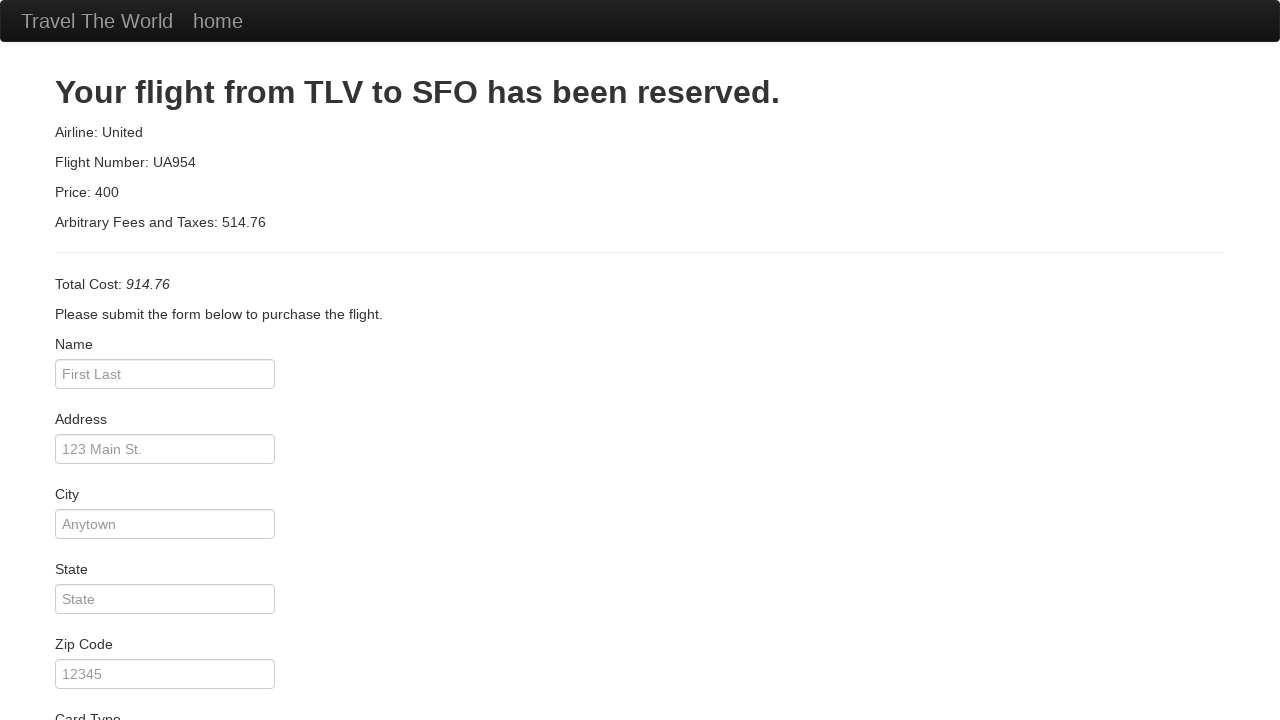

Clicked on passenger name input field at (165, 374) on #inputName
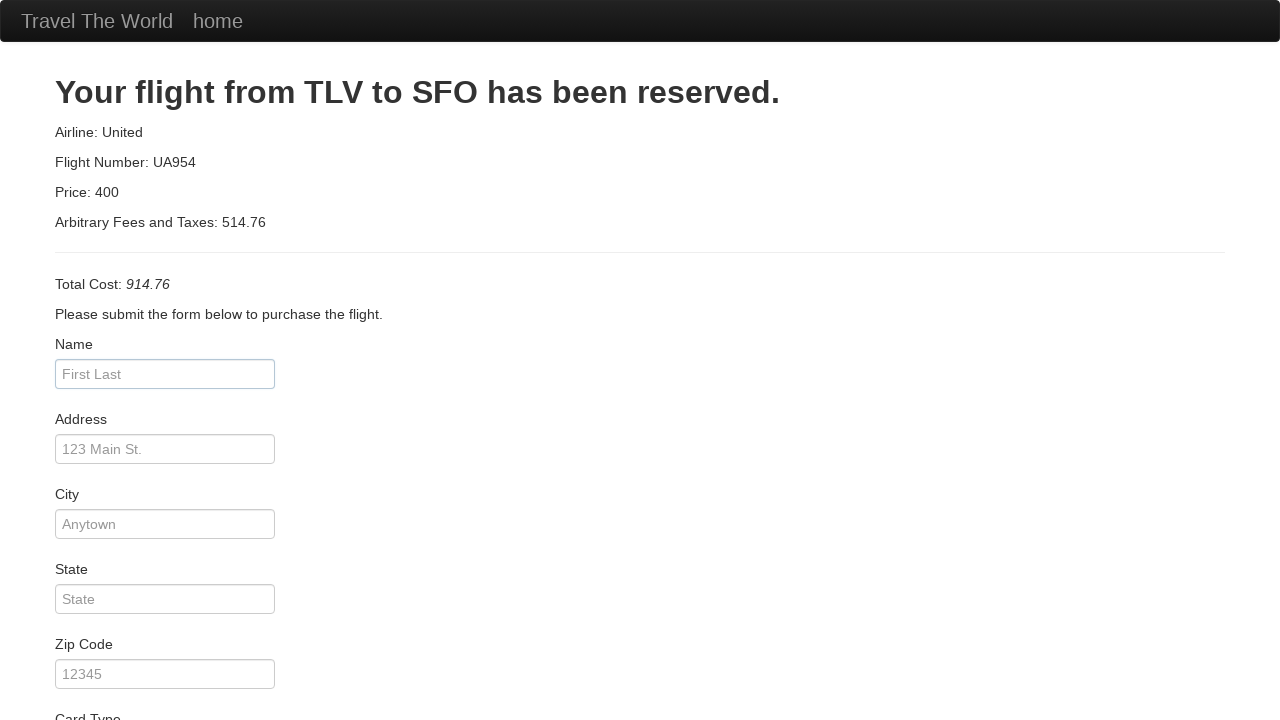

Entered passenger name: Diogo Costa on #inputName
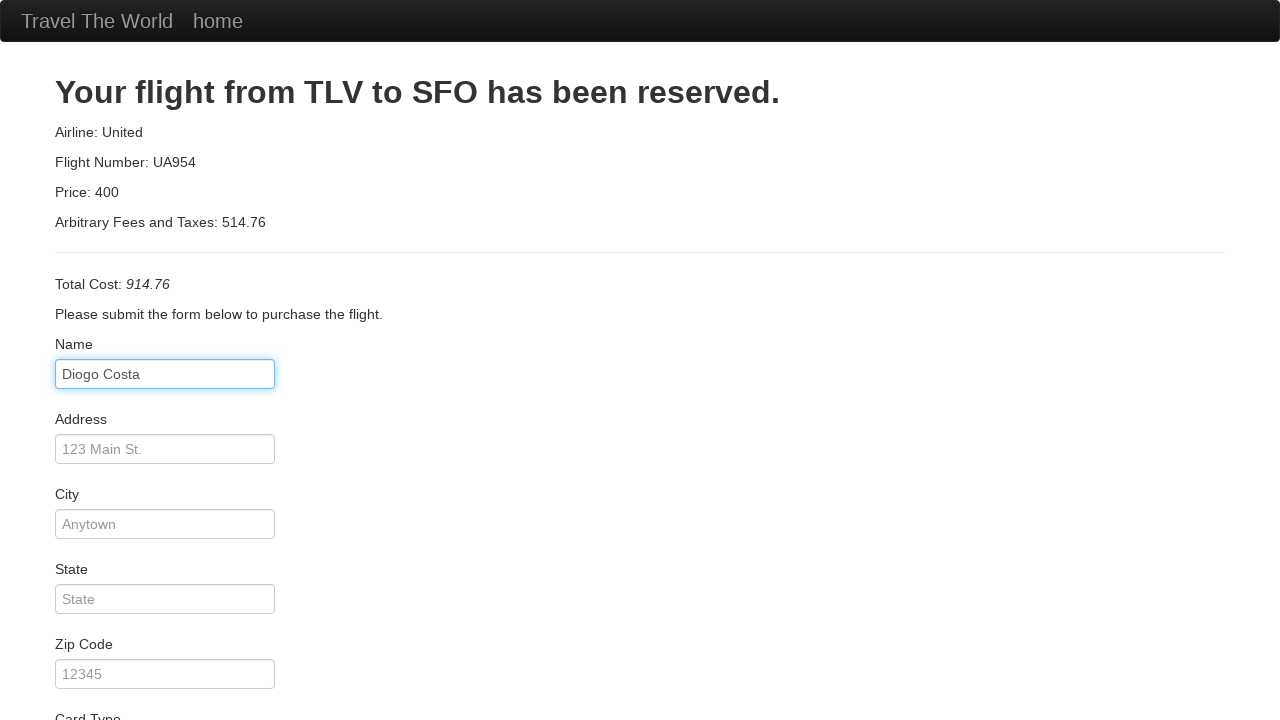

Clicked on address input field at (165, 449) on #address
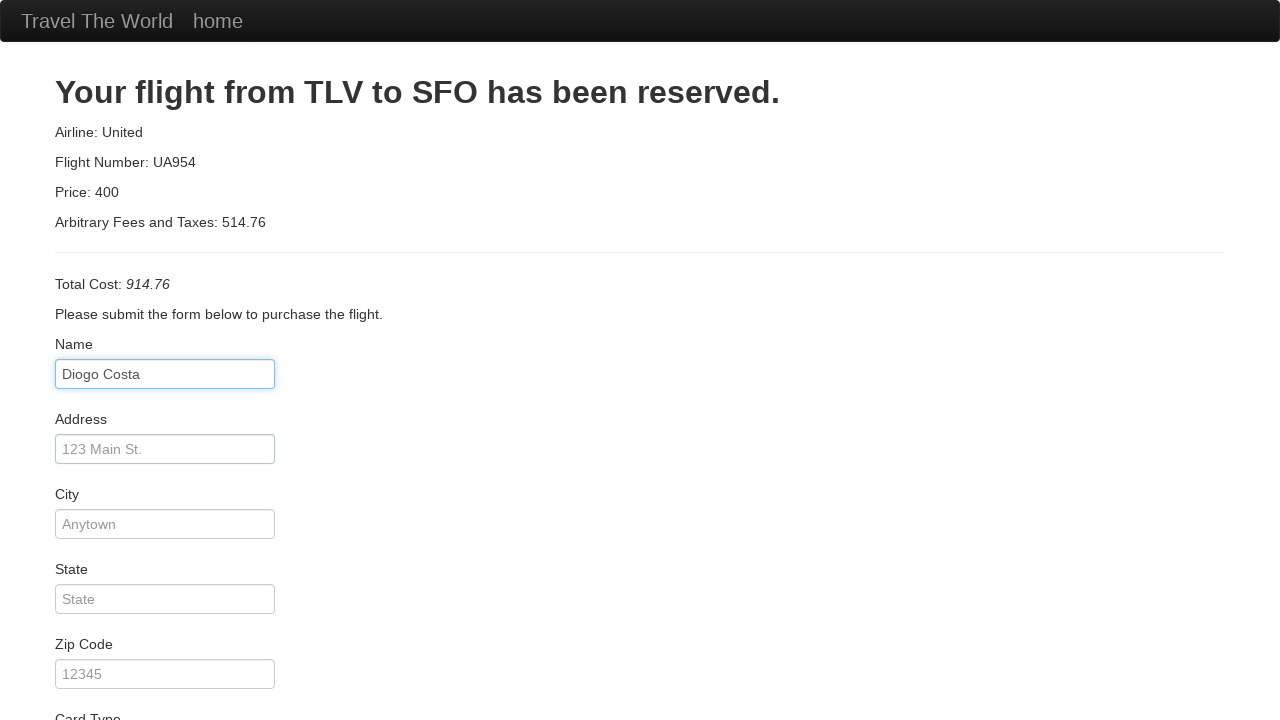

Entered address: 5th Avenue on #address
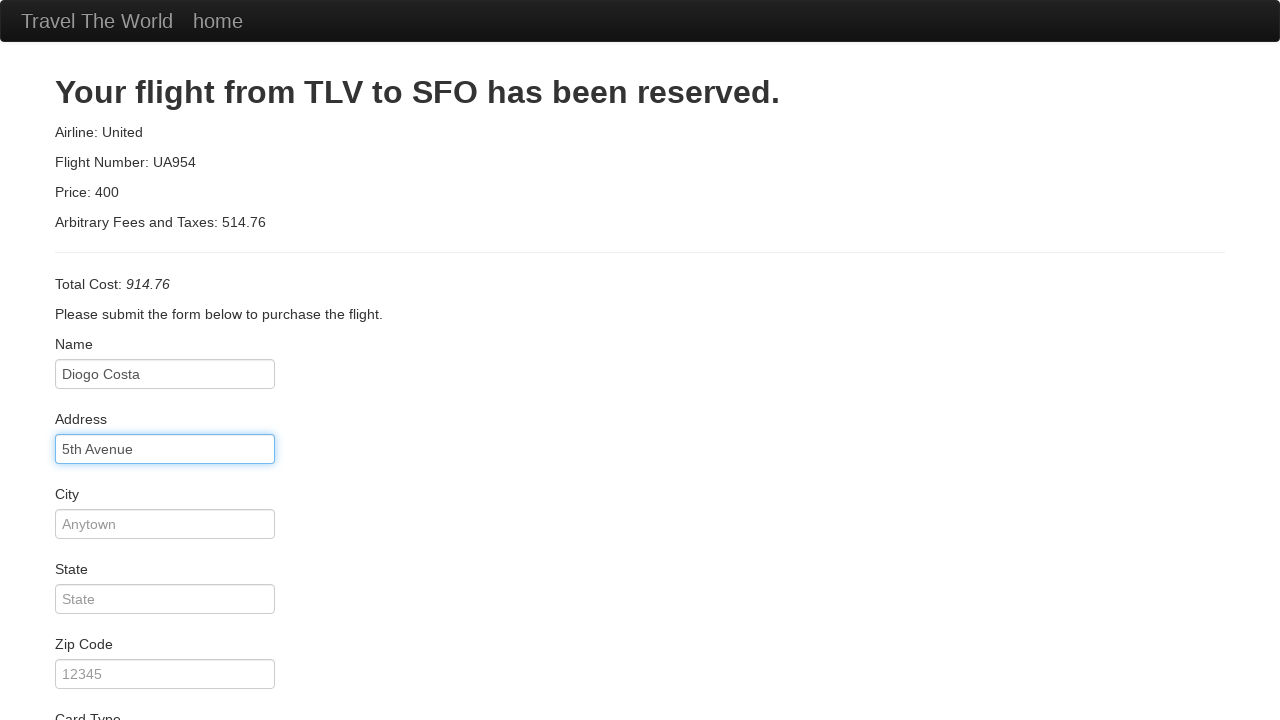

Entered city: New York on #city
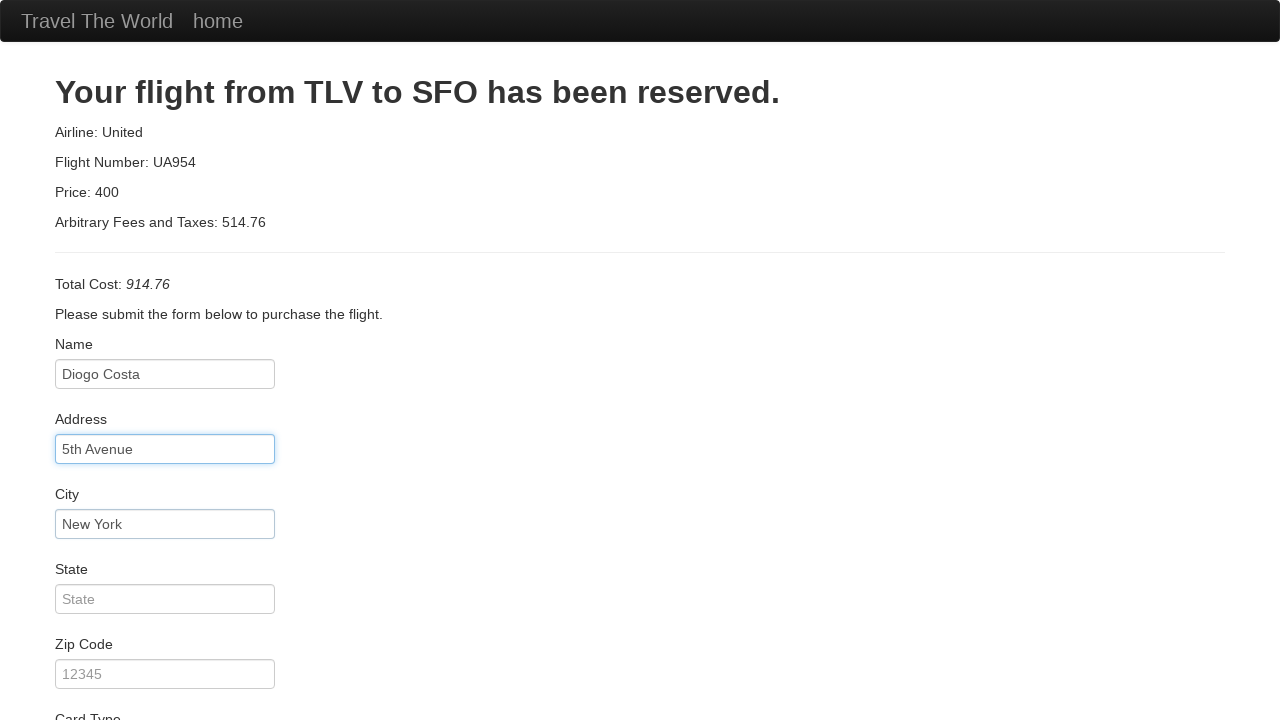

Entered state: NY on #state
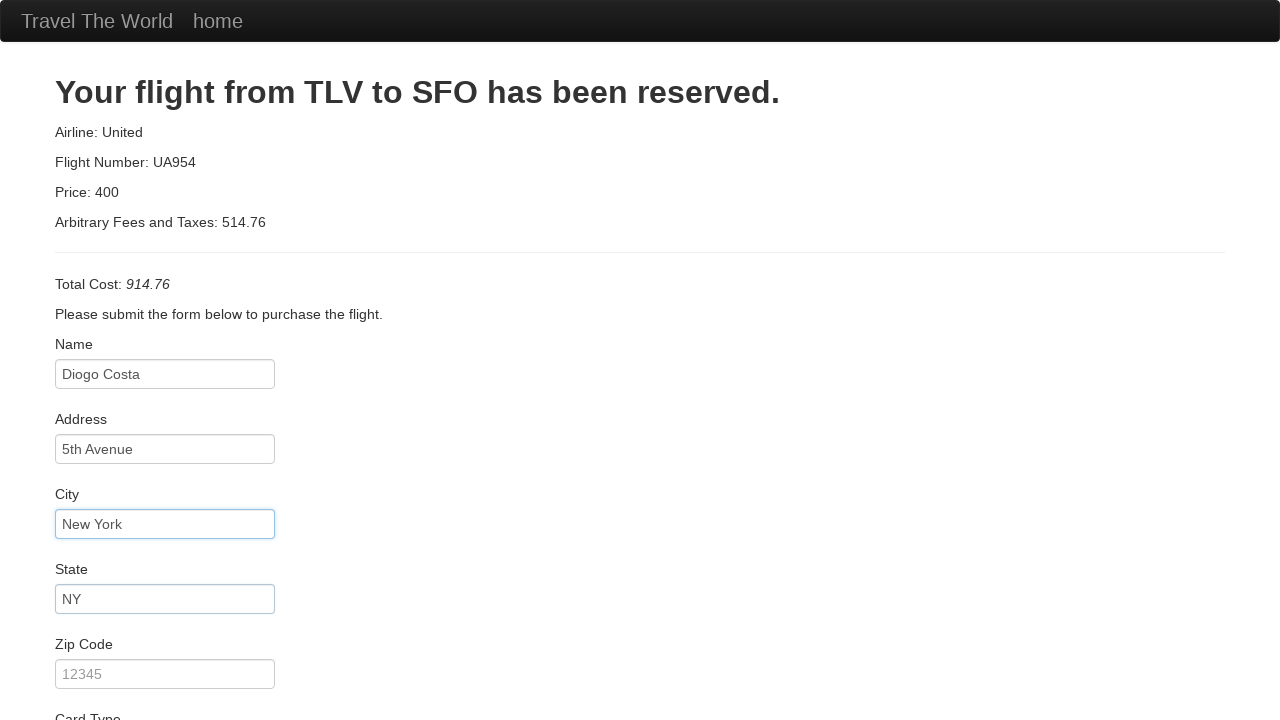

Entered zip code: 123456 on #zipCode
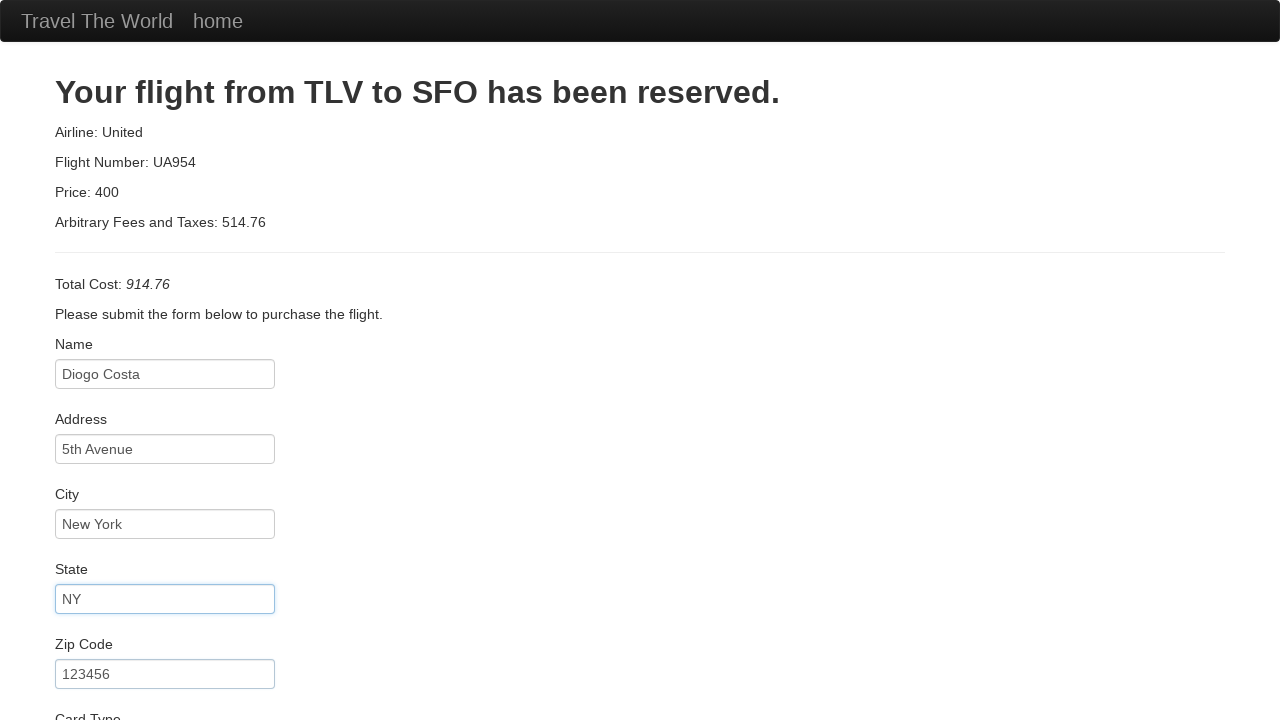

Selected card type: American Express on #cardType
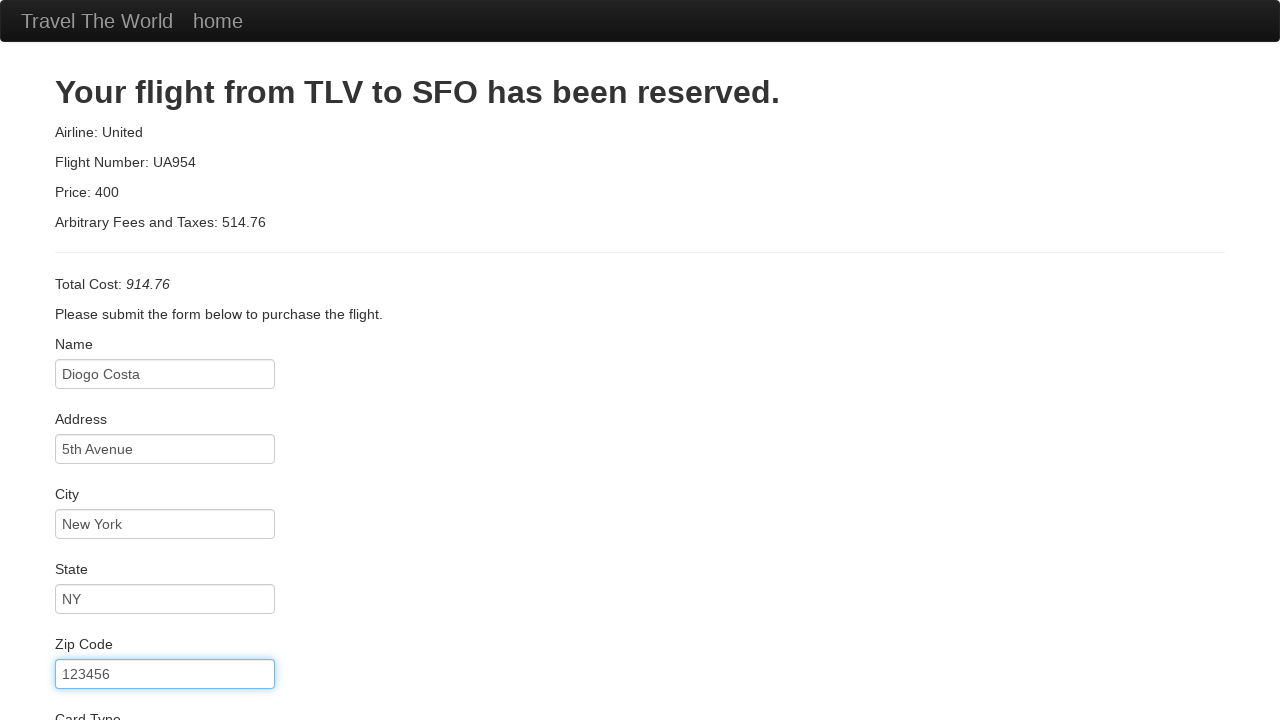

Clicked on credit card number input field at (165, 380) on #creditCardNumber
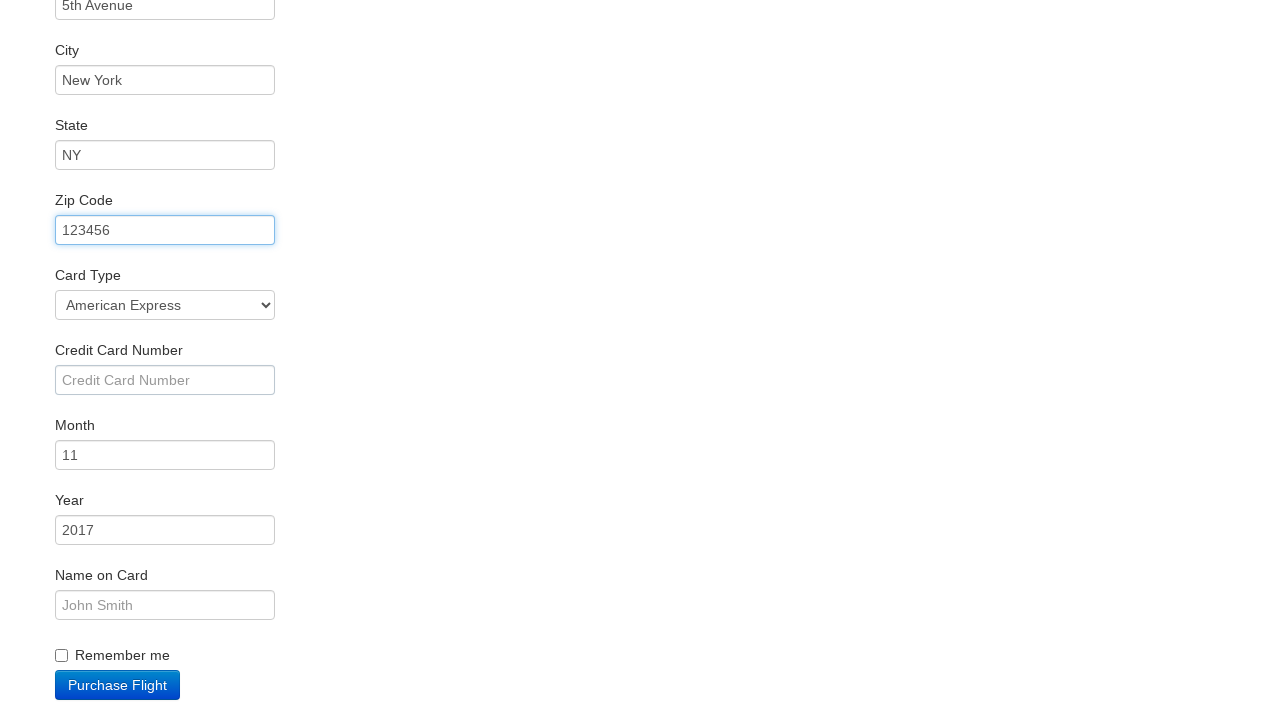

Entered credit card number: 123456789 on #creditCardNumber
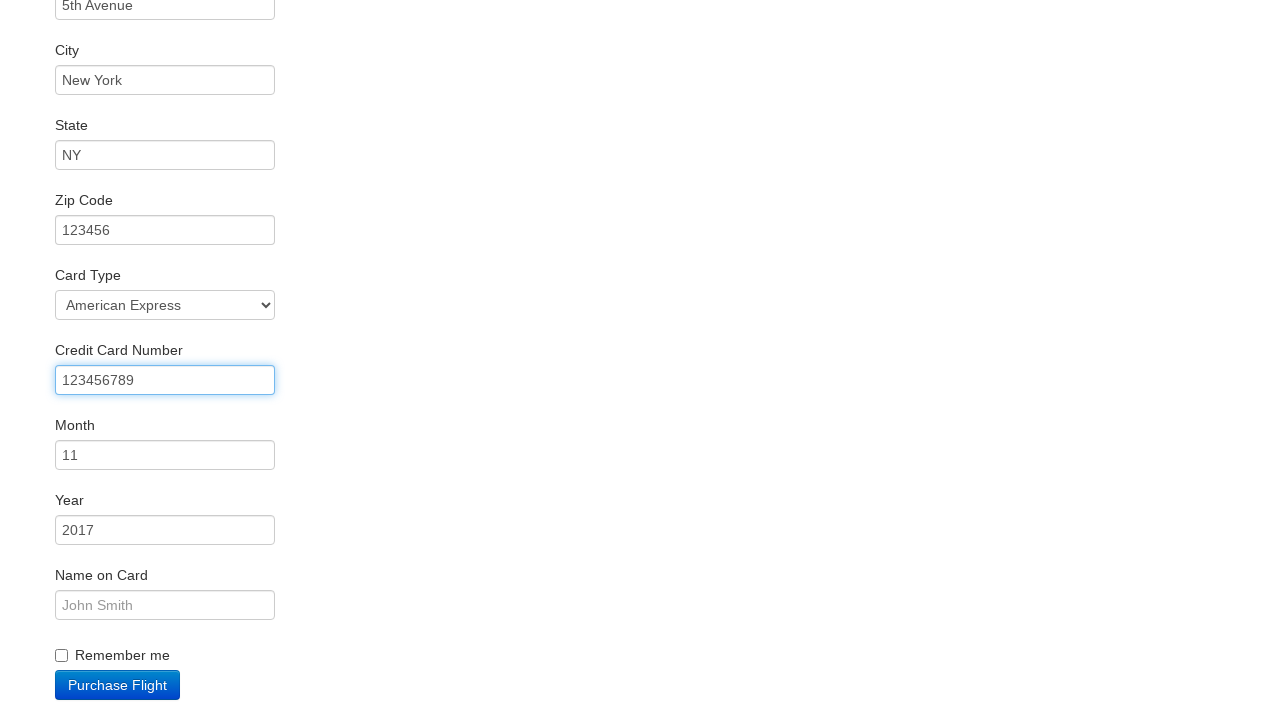

Clicked on credit card year input field at (165, 530) on #creditCardYear
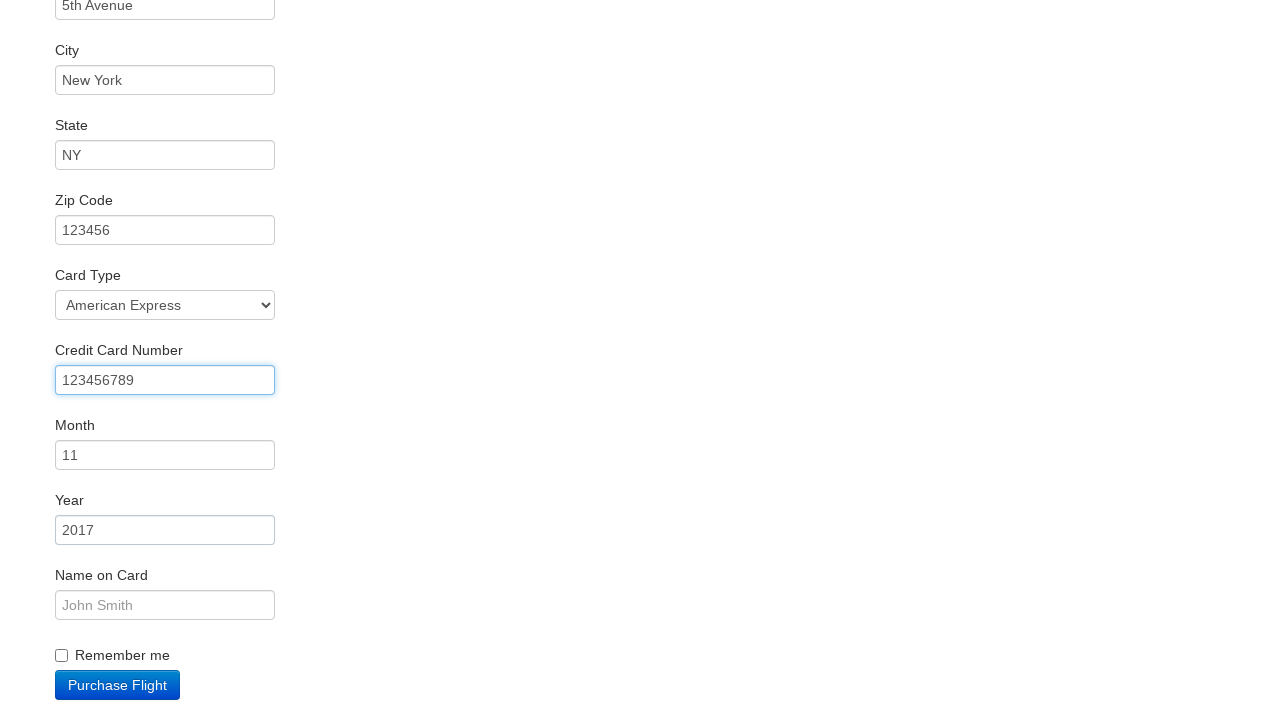

Entered credit card year: 2025 on #creditCardYear
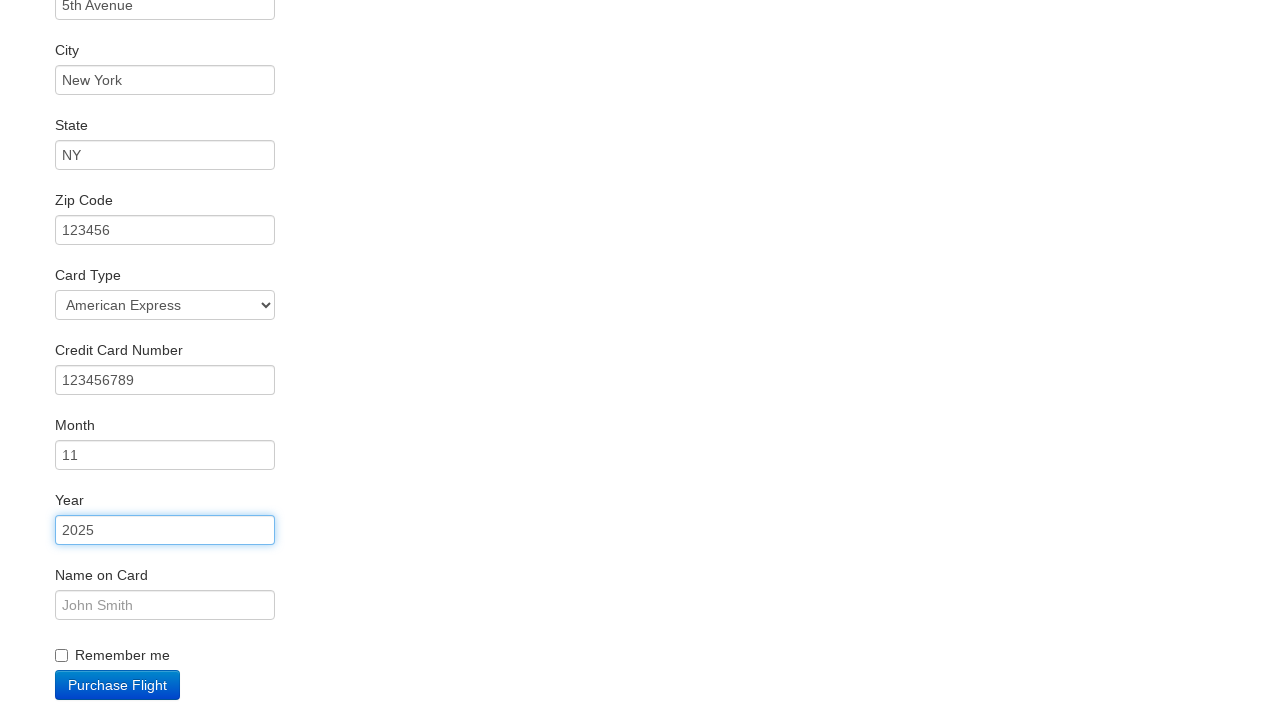

Clicked on name on card input field at (165, 605) on #nameOnCard
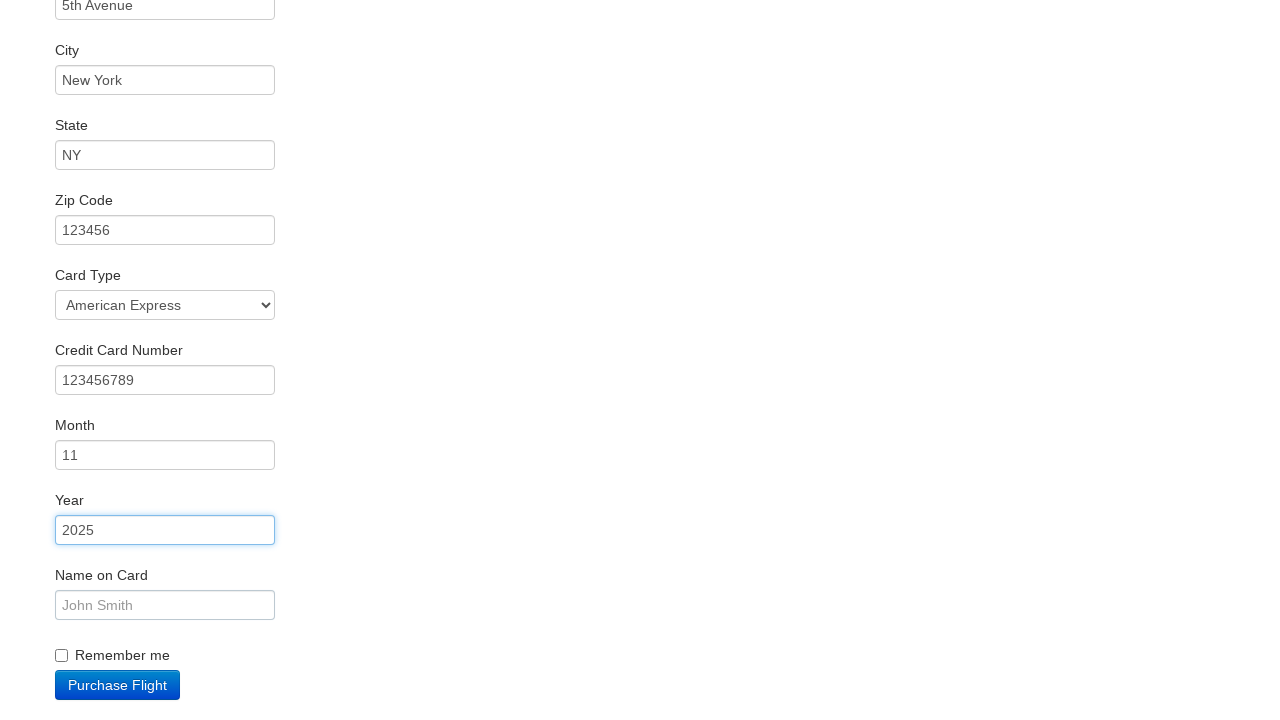

Entered name on card: Diogo Costa on #nameOnCard
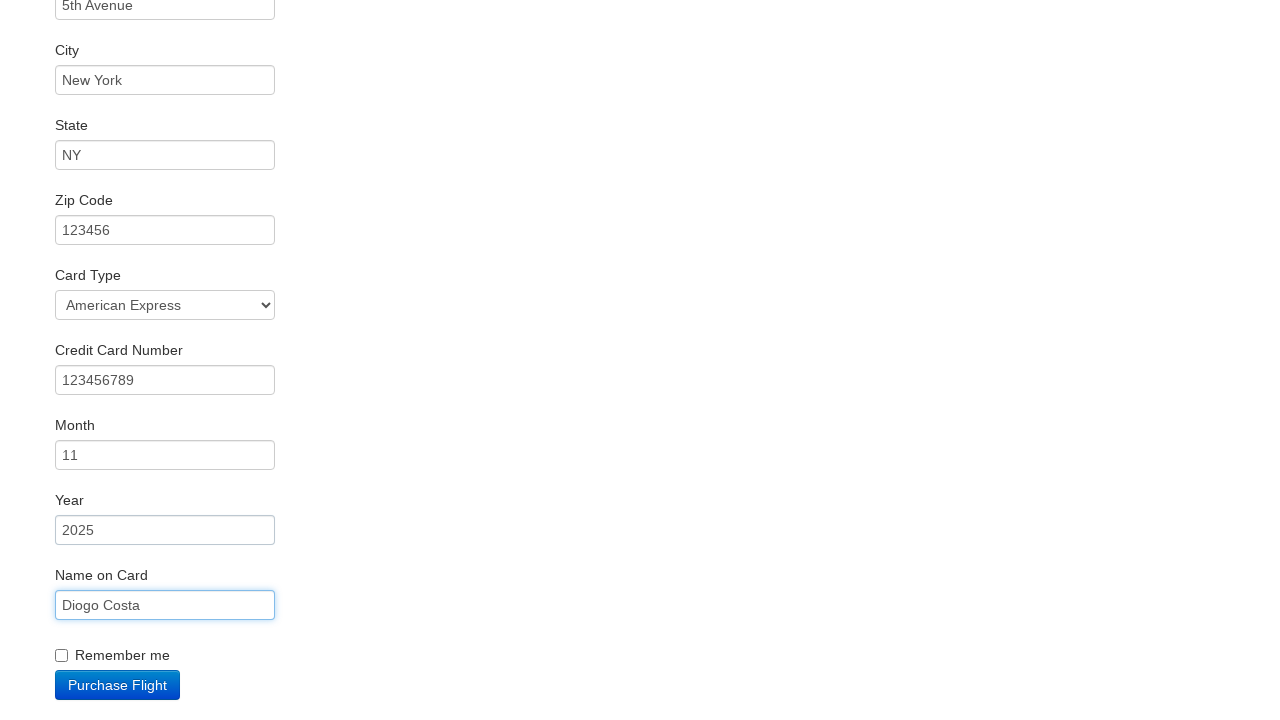

Clicked 'Remember me' checkbox at (640, 652) on text=Remember me
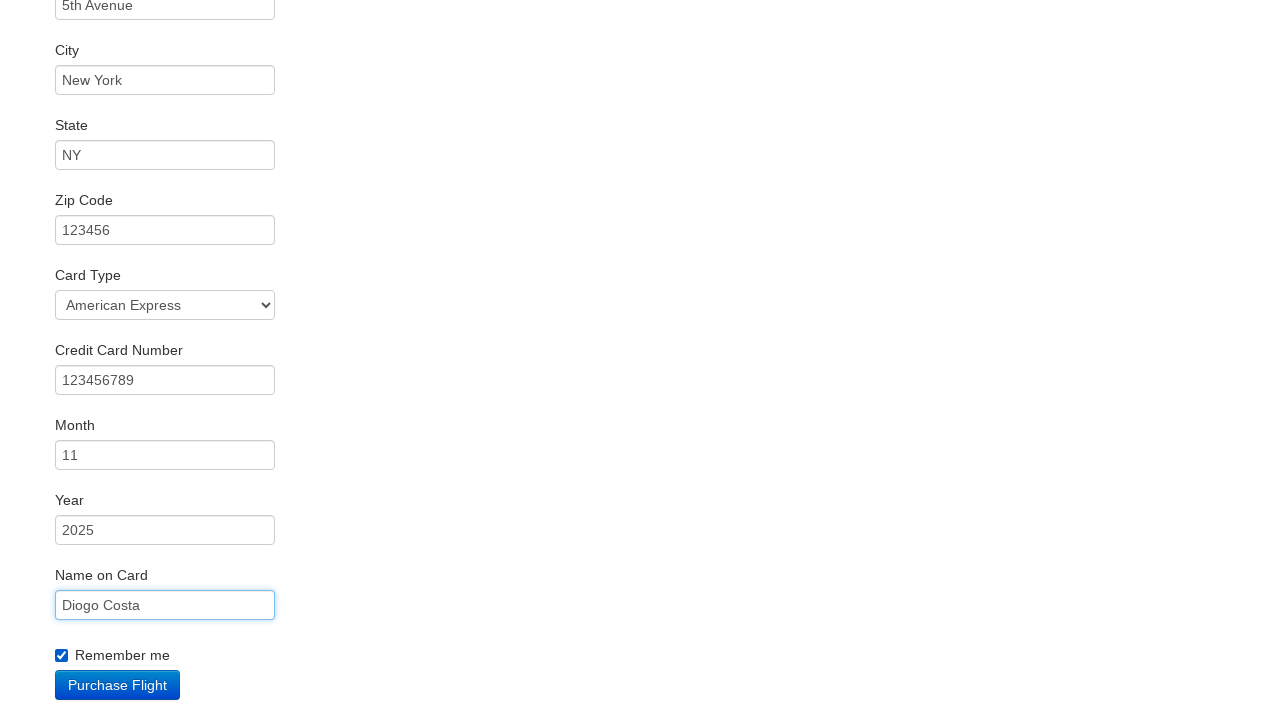

Clicked 'Purchase Flight' button to complete booking at (118, 685) on input[value='Purchase Flight']
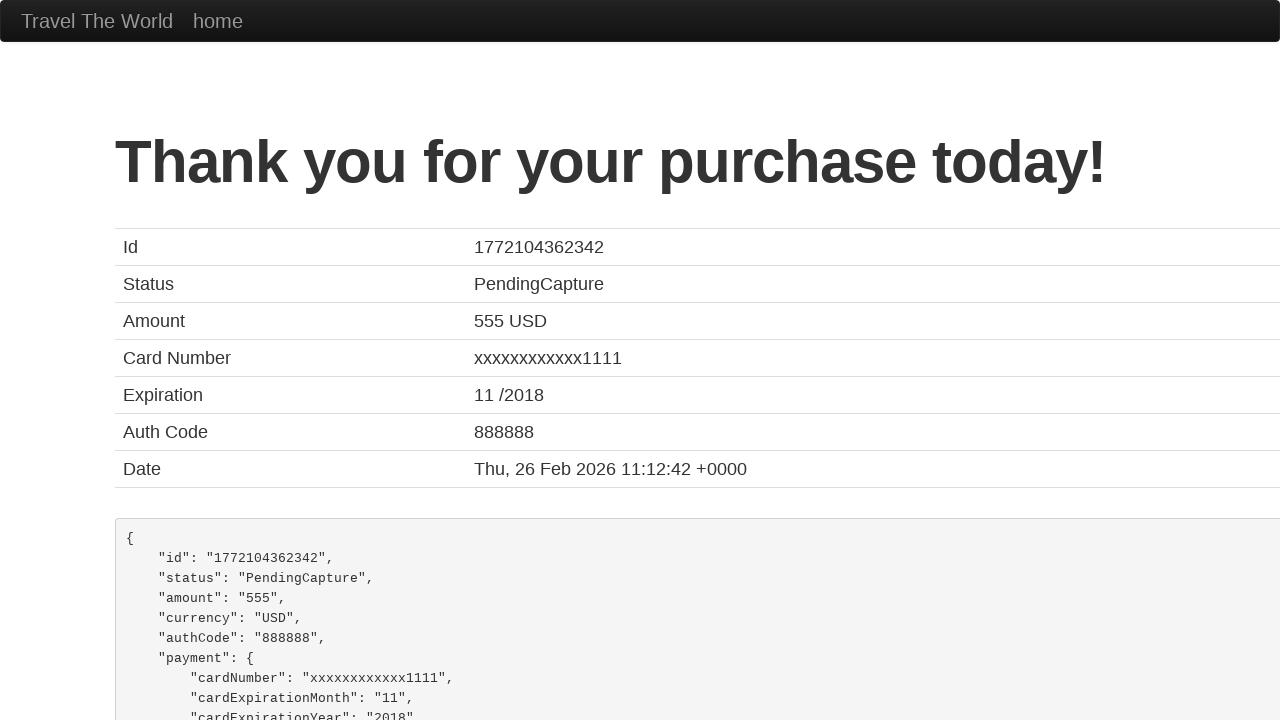

Verified confirmation page title: 'BlazeDemo Confirmation'
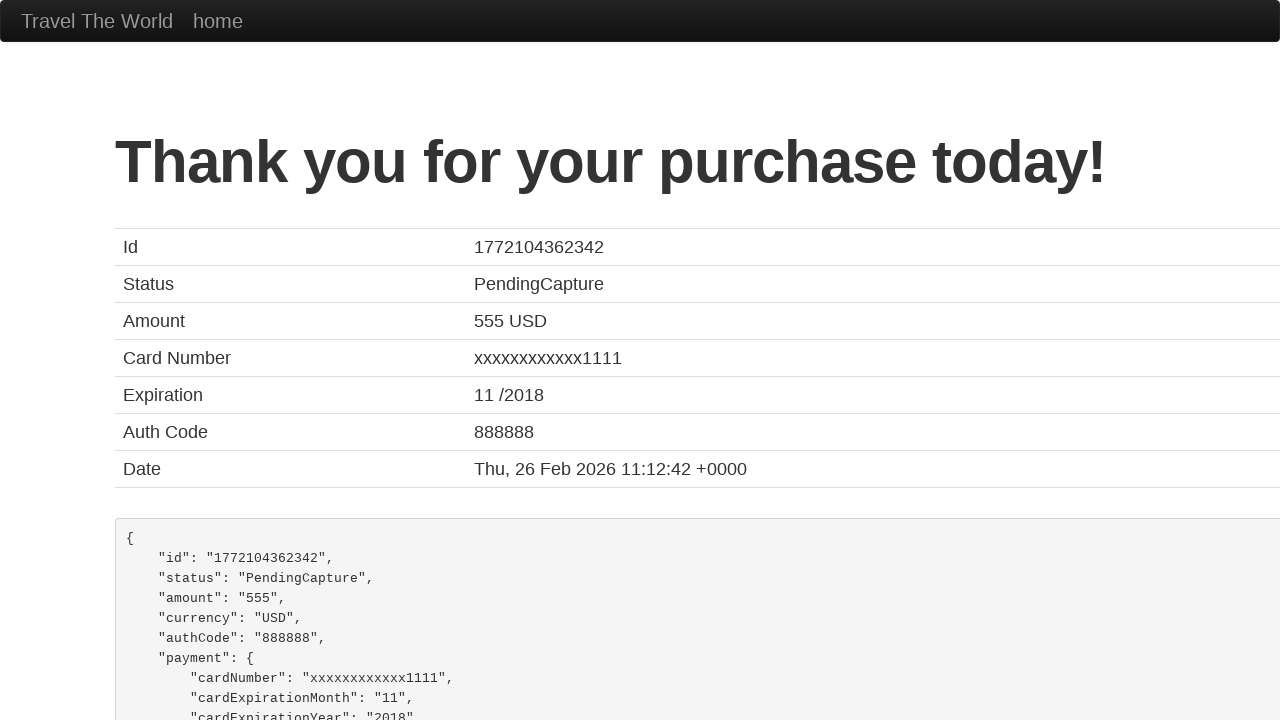

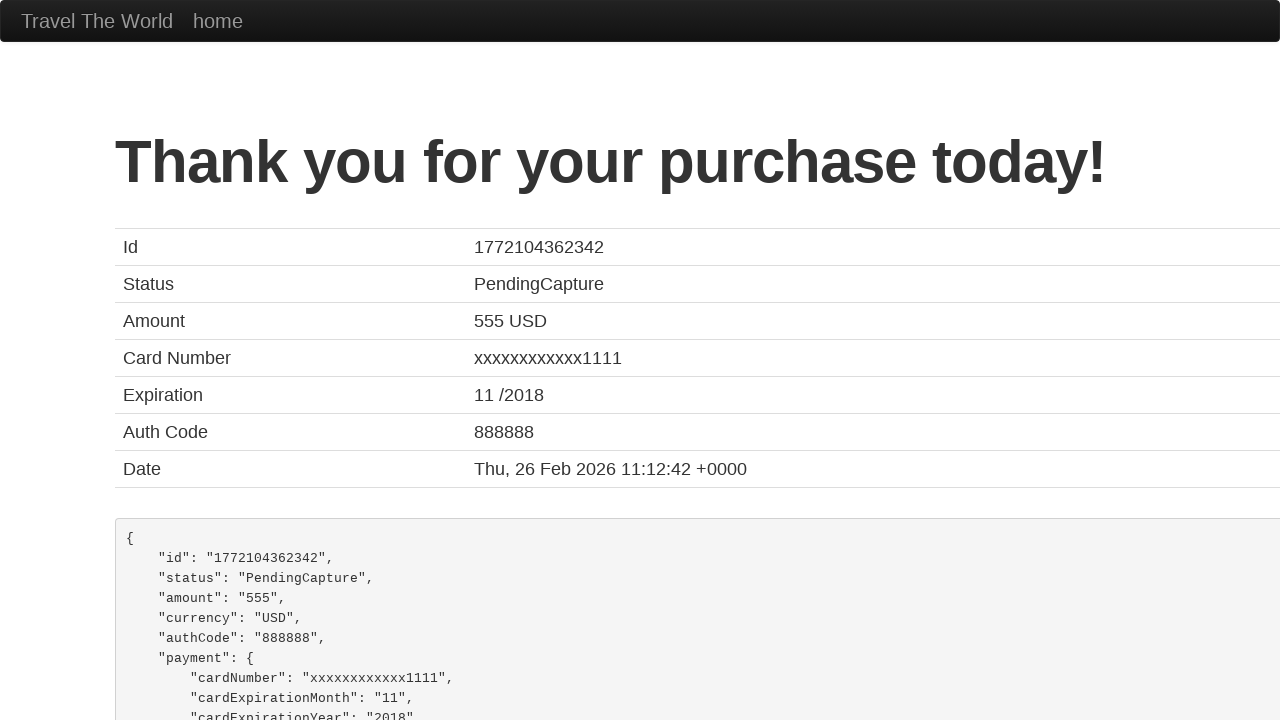